Tests date selection with explicit wait for loading icon to disappear after clicking day 7

Starting URL: http://demos.telerik.com/aspnet-ajax/ajaxloadingpanel/functionality/explicit-show-hide/defaultcs.aspx

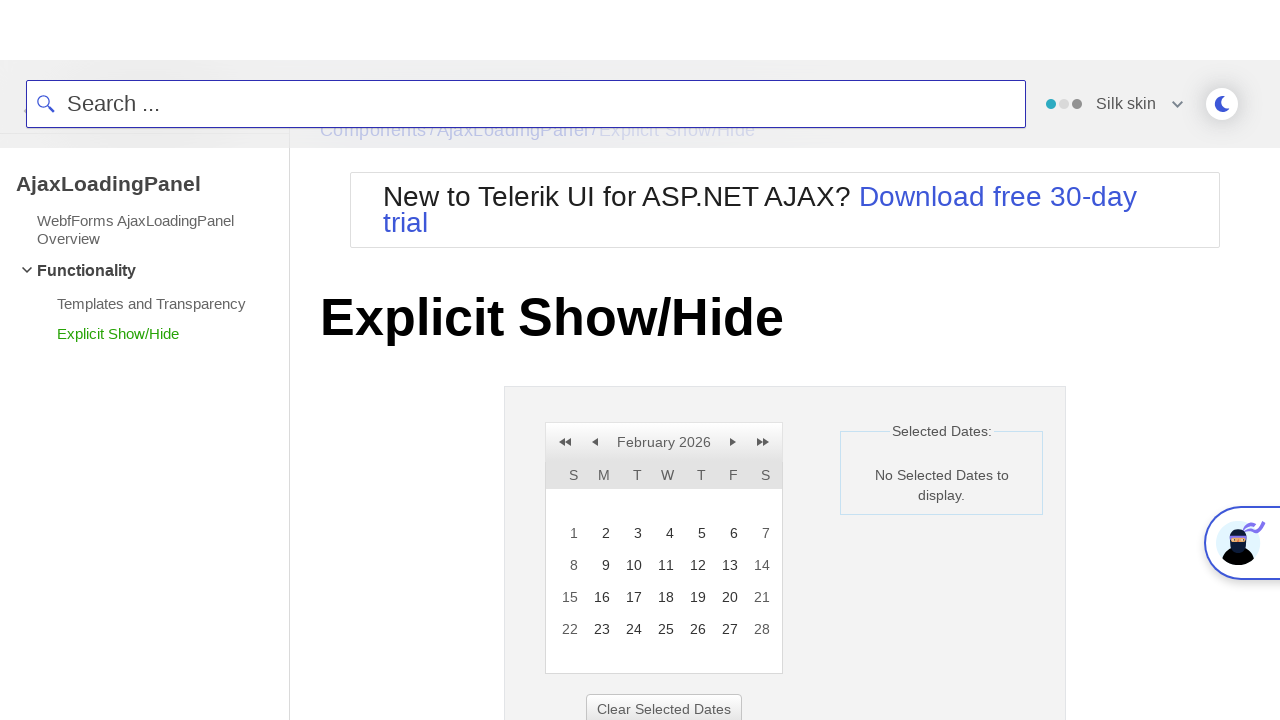

Clicked on day 7 in the calendar at (760, 533) on xpath=//a[text()='7']
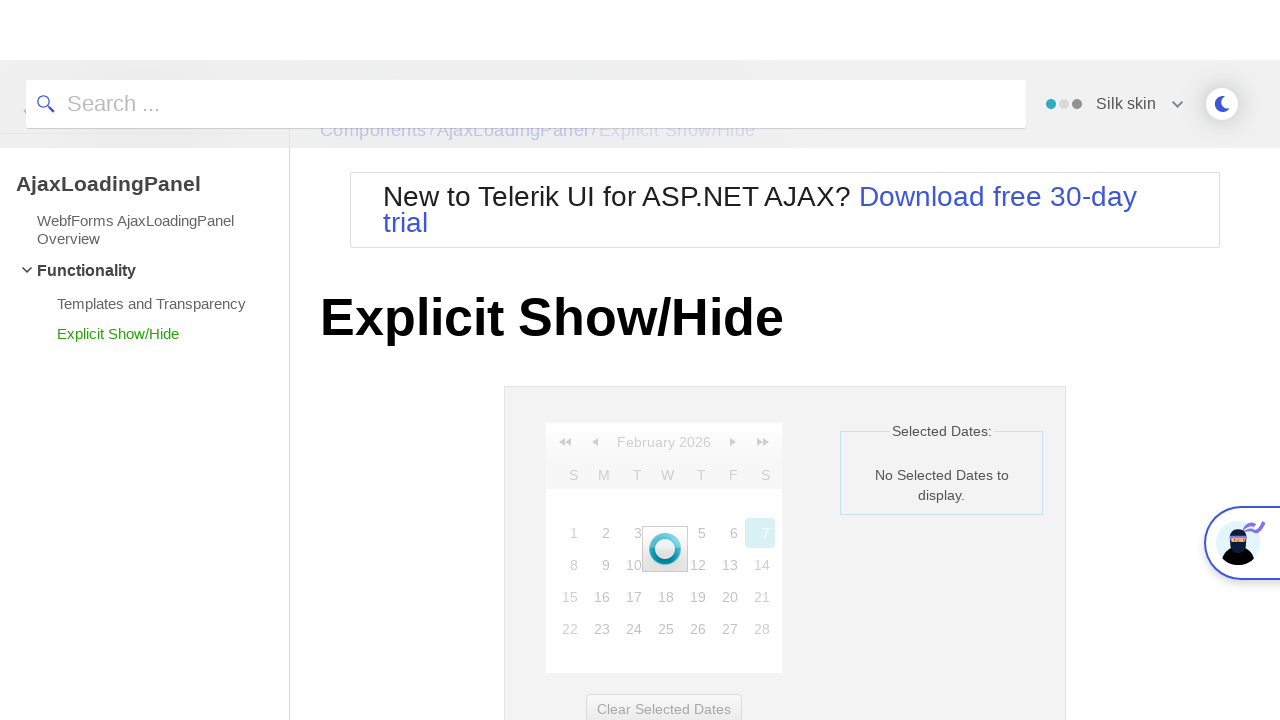

Loading icon disappeared after clicking day 7
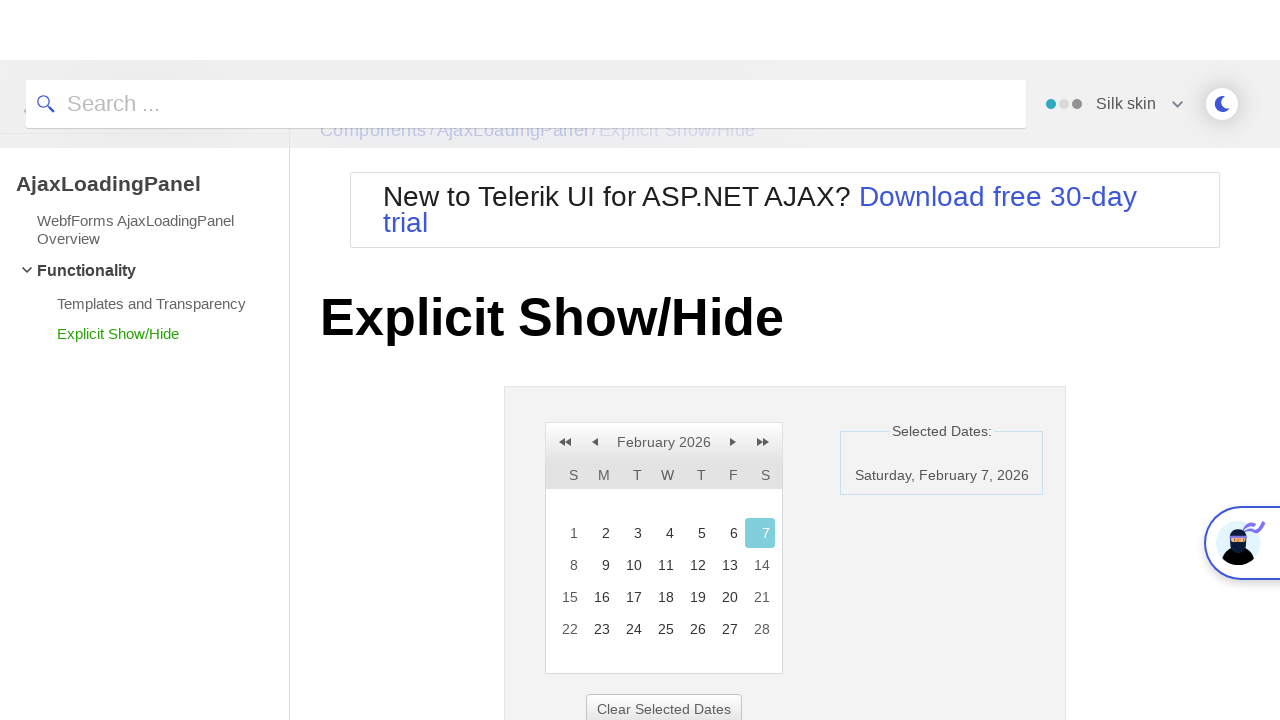

Day 7 is now selected and visible in the calendar
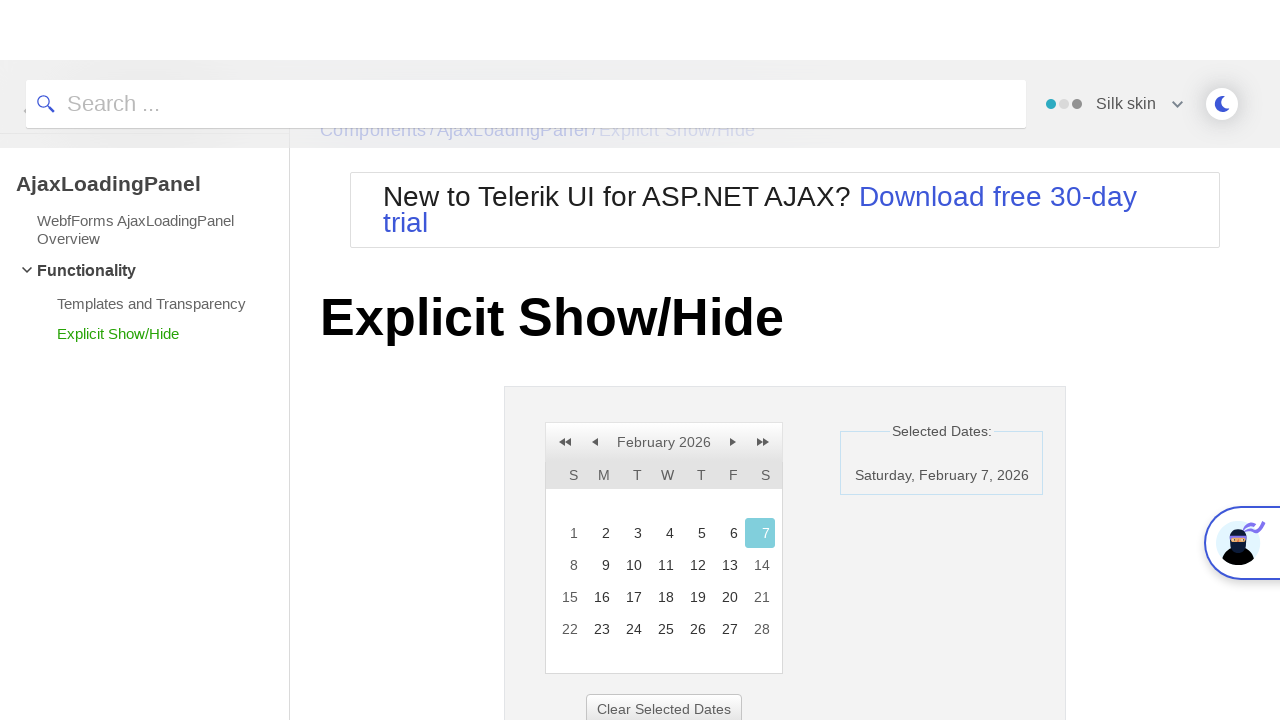

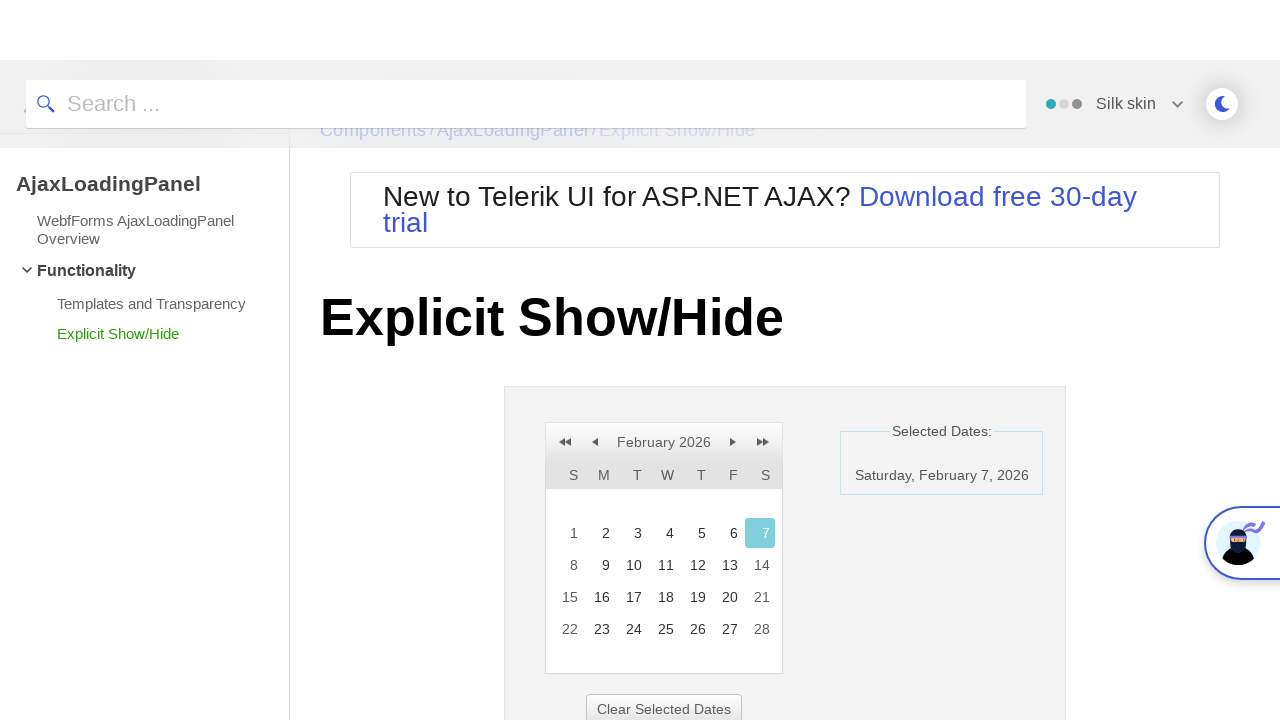